Tests drag and drop functionality within an iframe on the jQuery UI demo page by dragging an element and dropping it onto a target

Starting URL: https://jqueryui.com/droppable/

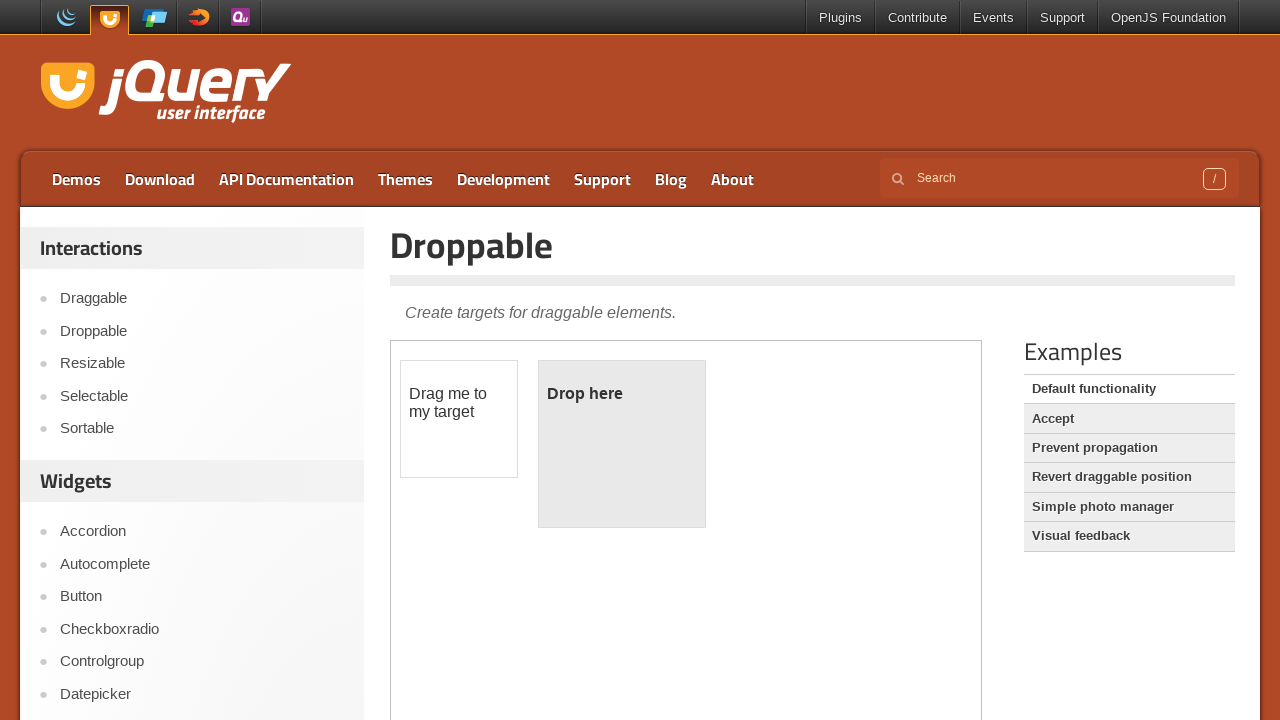

Located the demo iframe containing drag and drop elements
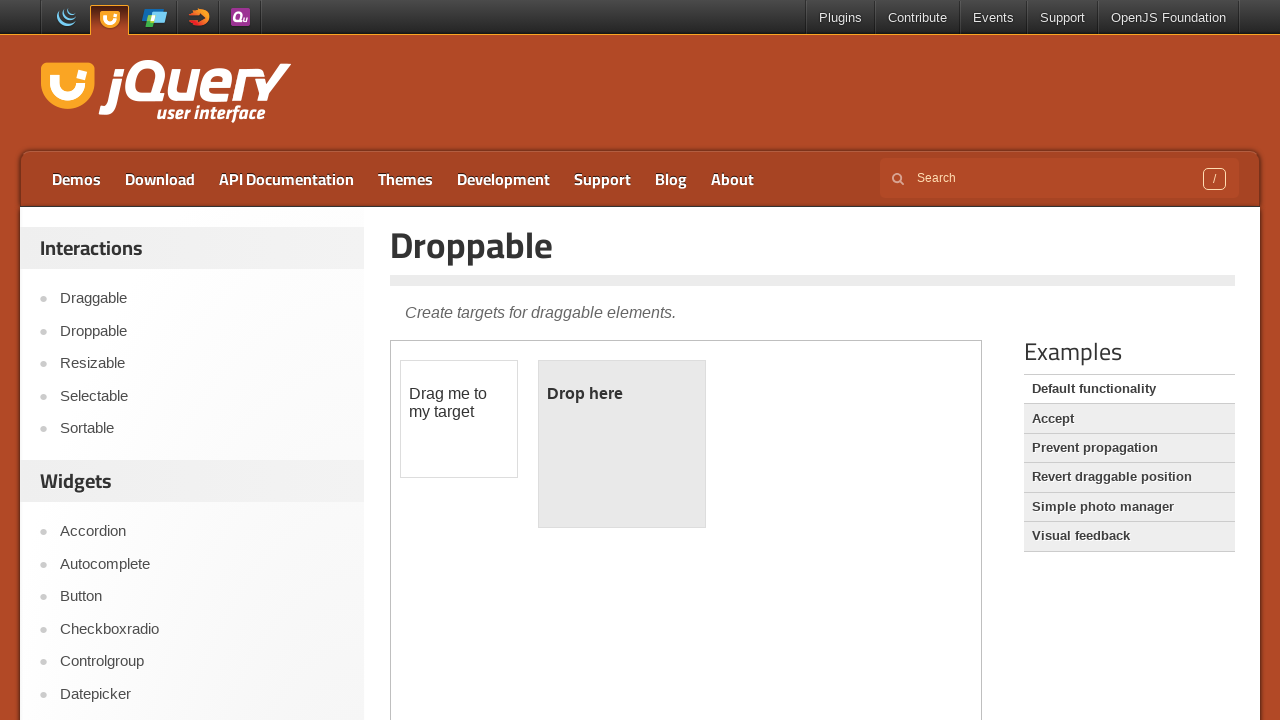

Located the draggable element within the iframe
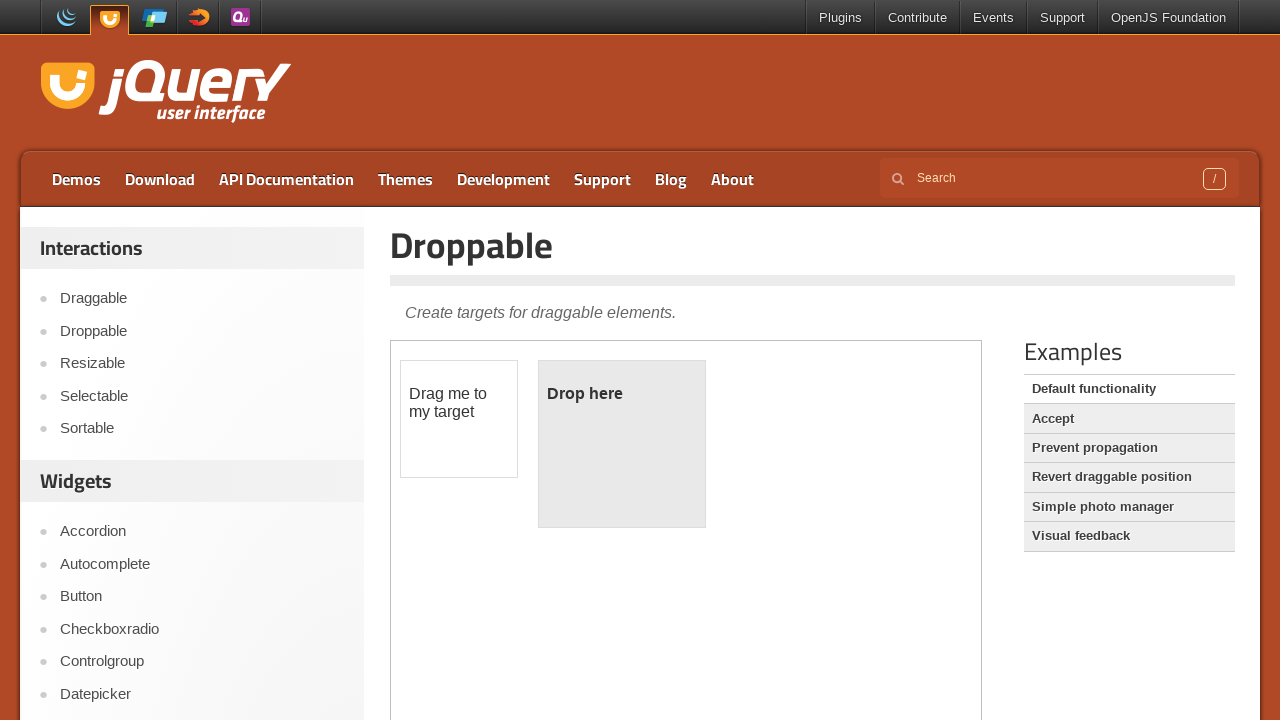

Located the droppable target element within the iframe
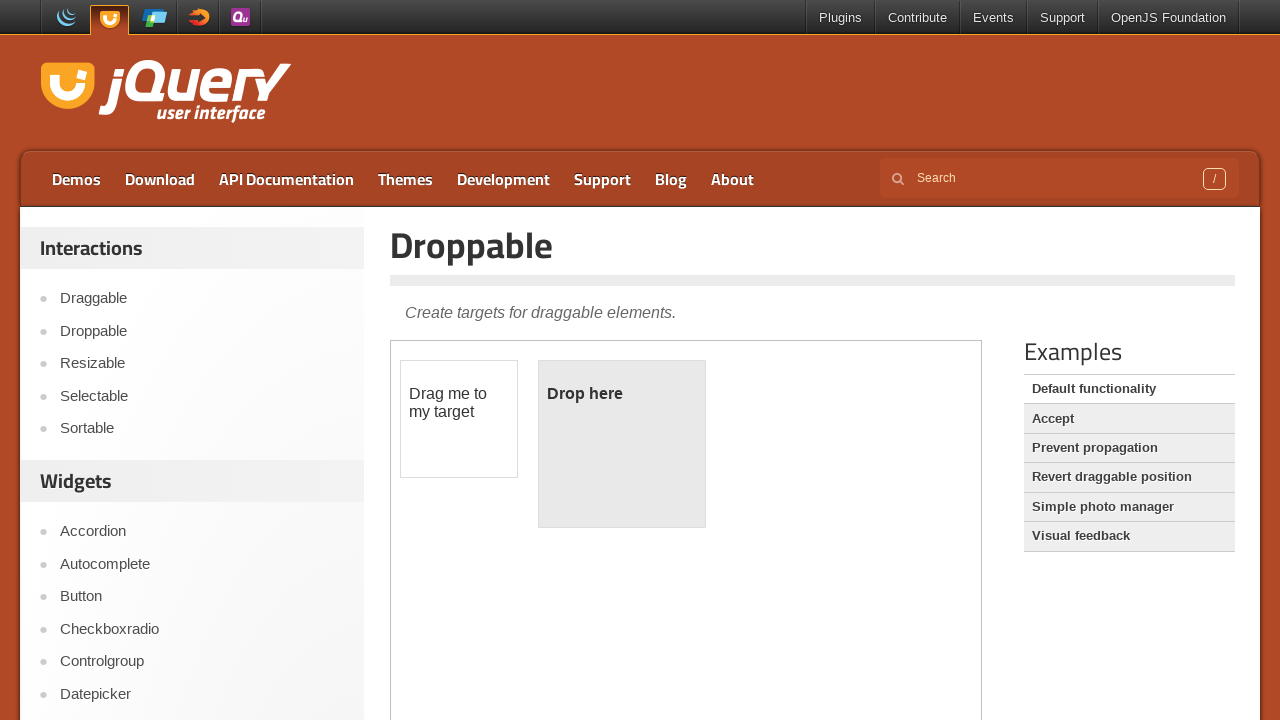

Successfully dragged the element and dropped it onto the target at (622, 444)
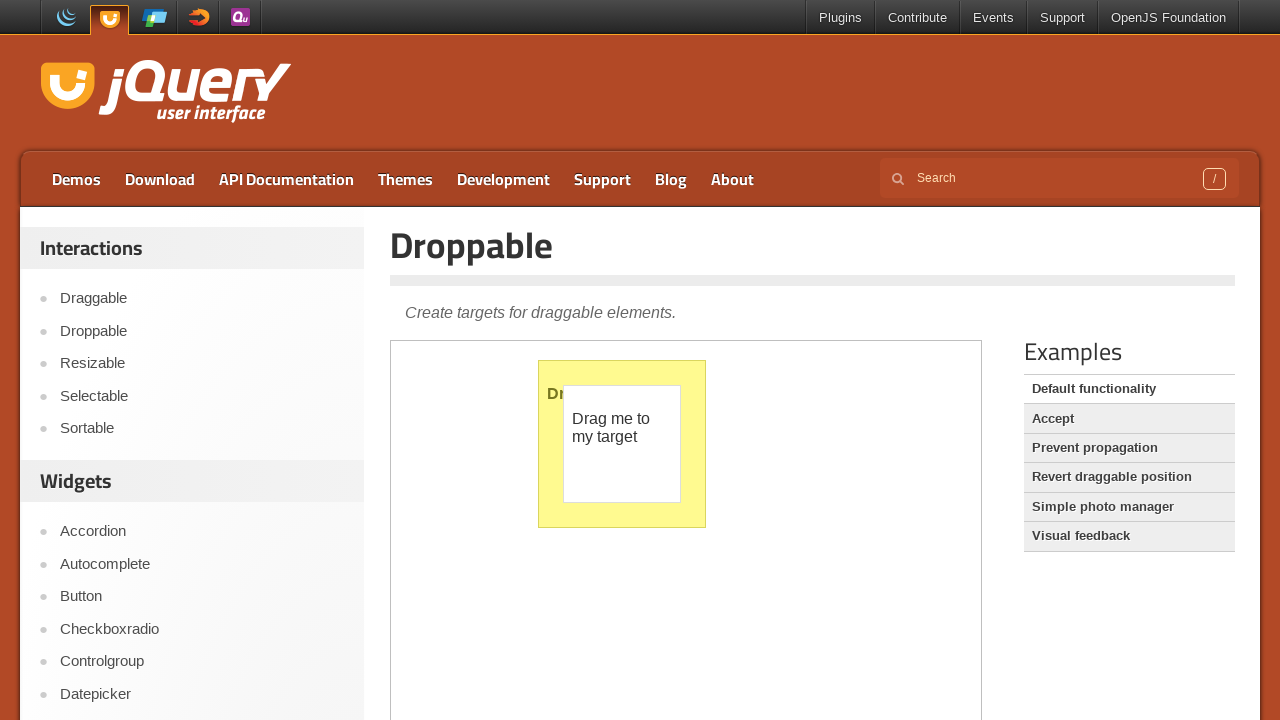

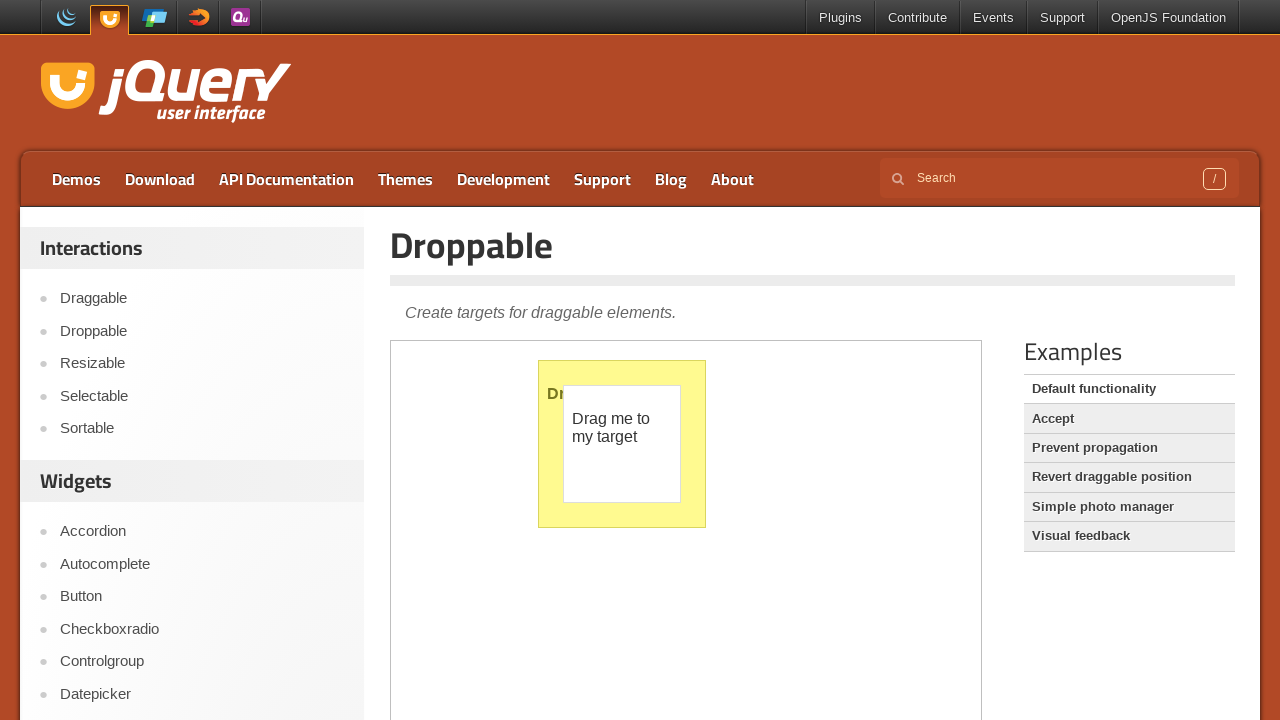